Tests adding specific products to cart on a grocery shopping site by iterating through product list and clicking "Add to Cart" for products matching a predefined list (Broccoli, Cucumber, Beetroot, Capsicum).

Starting URL: https://rahulshettyacademy.com/seleniumPractise/#/

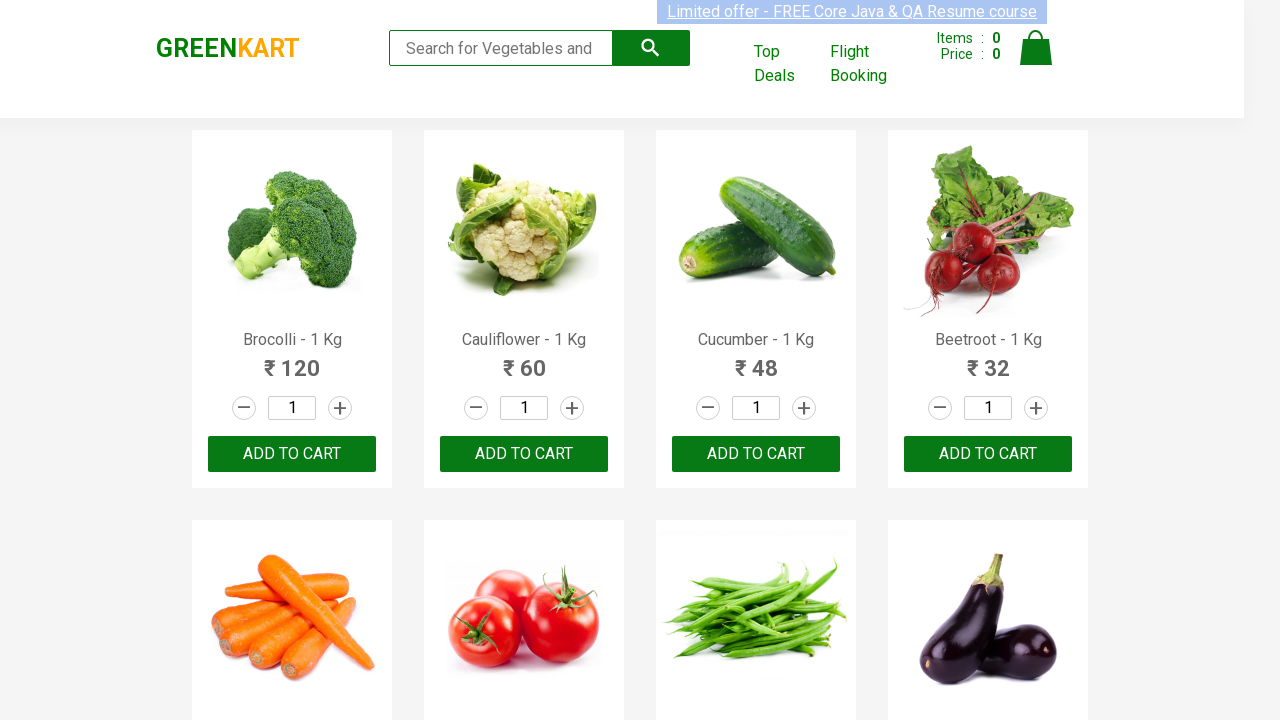

Waited for product names to load on the page
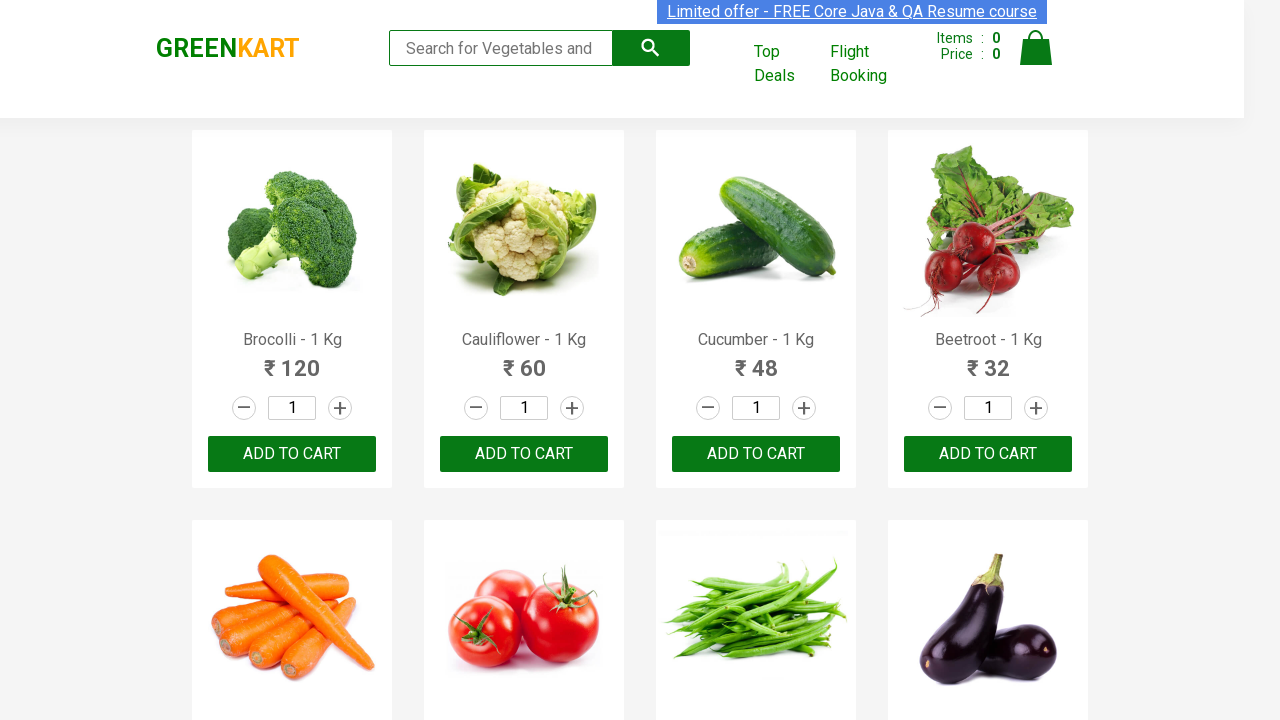

Retrieved all product name elements from the page
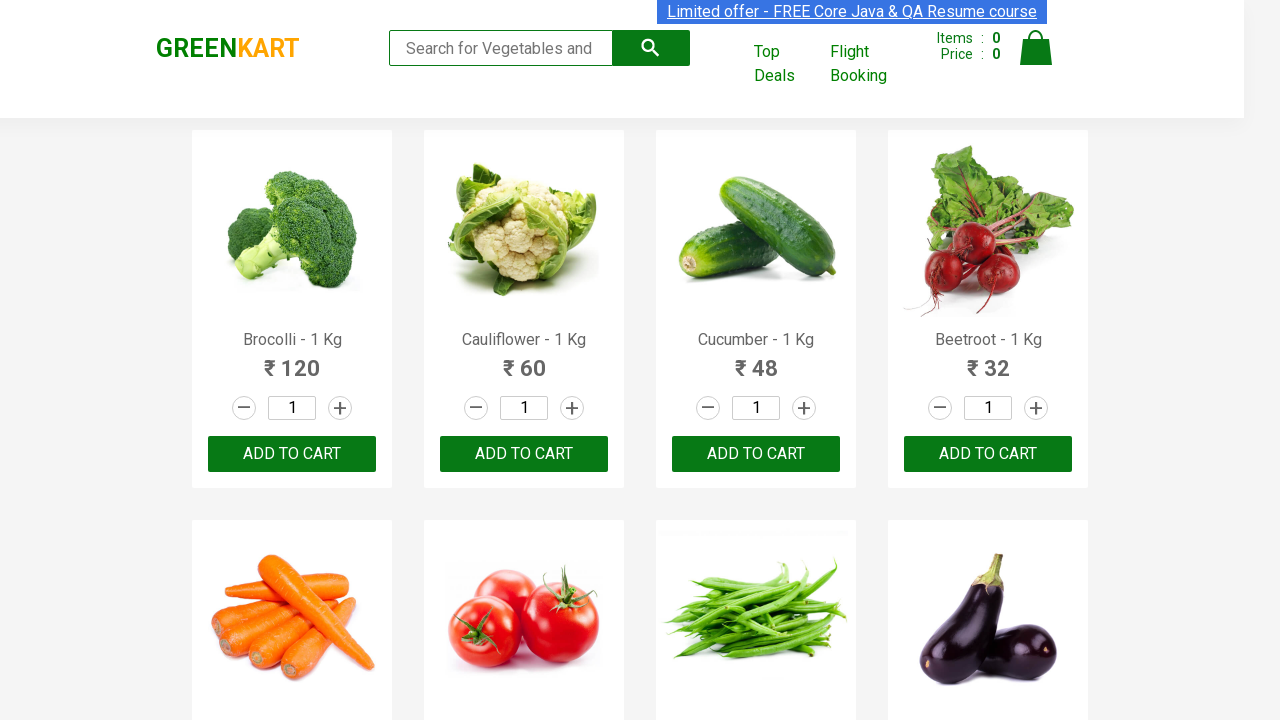

Extracted product name: 'Brocolli'
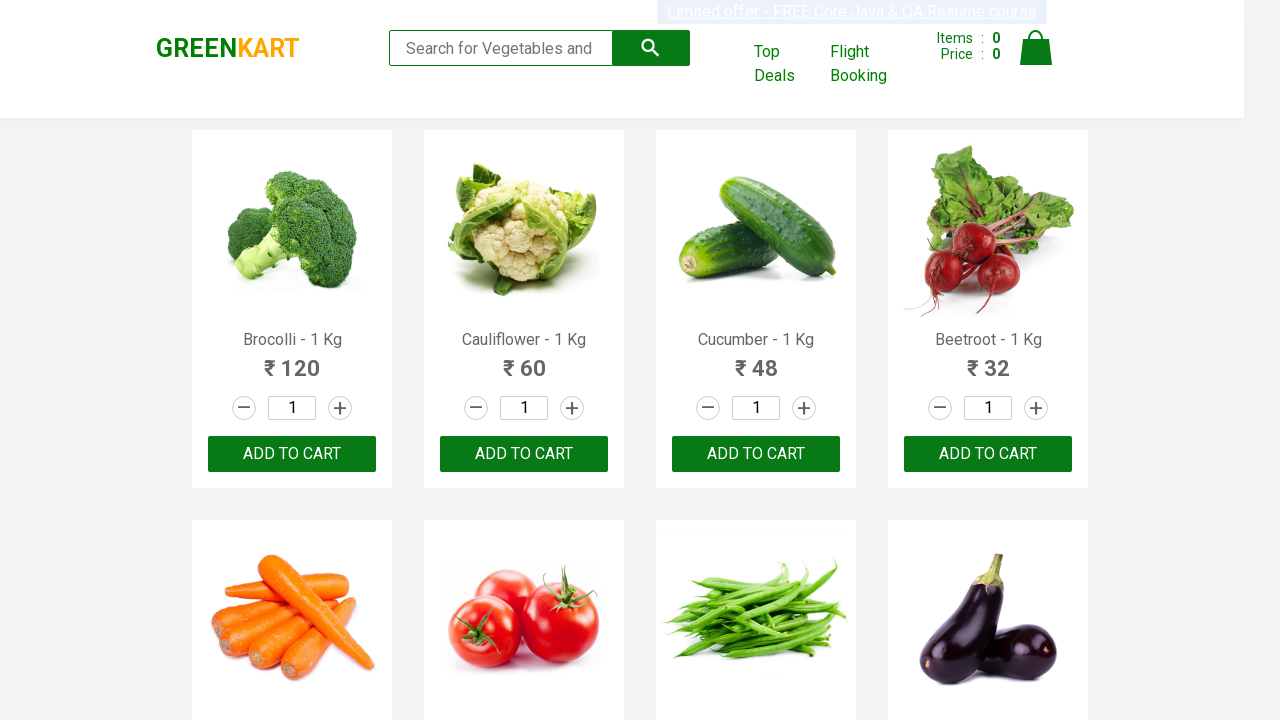

Clicked 'Add to Cart' button for Brocolli at (292, 454) on div.product-action button >> nth=0
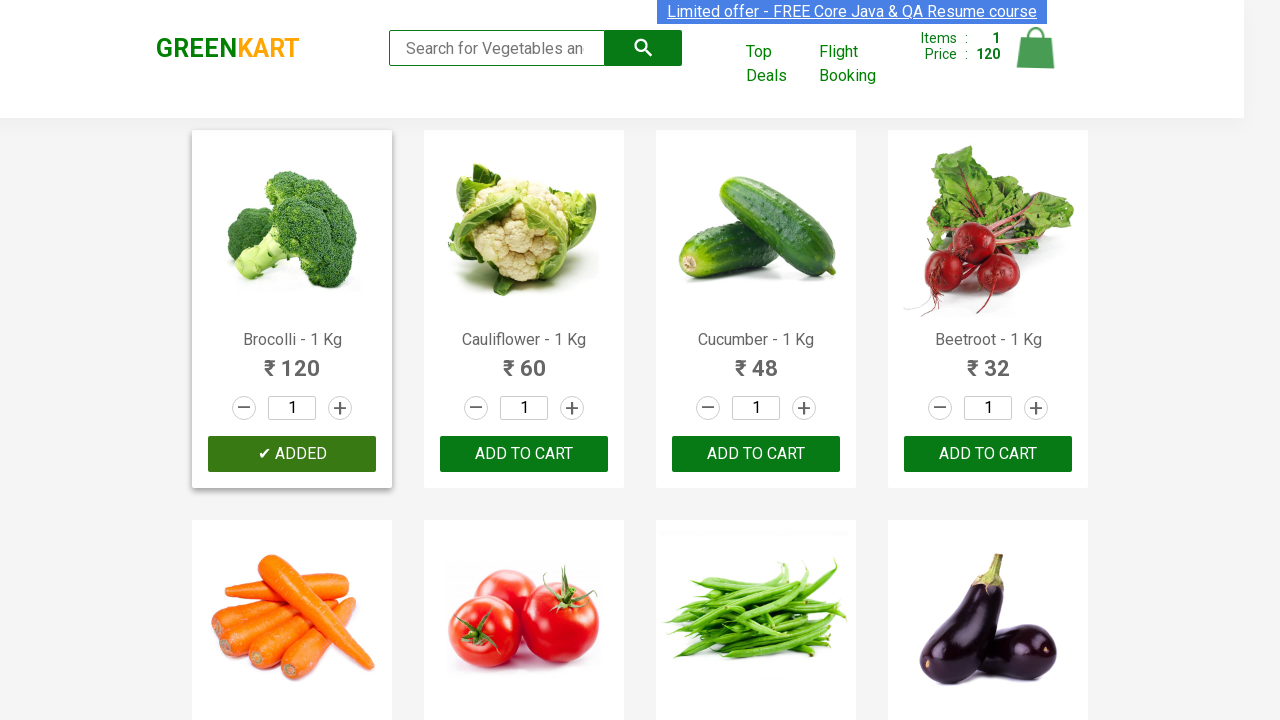

Extracted product name: 'Cauliflower'
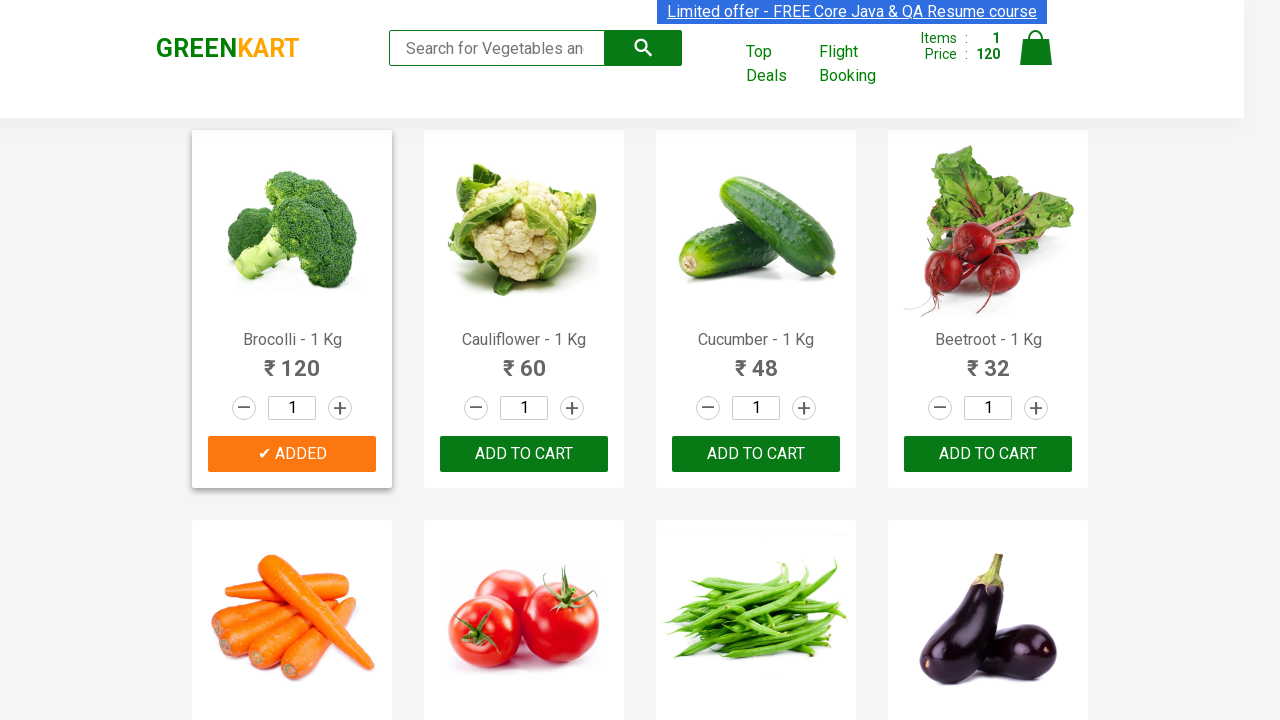

Extracted product name: 'Cucumber'
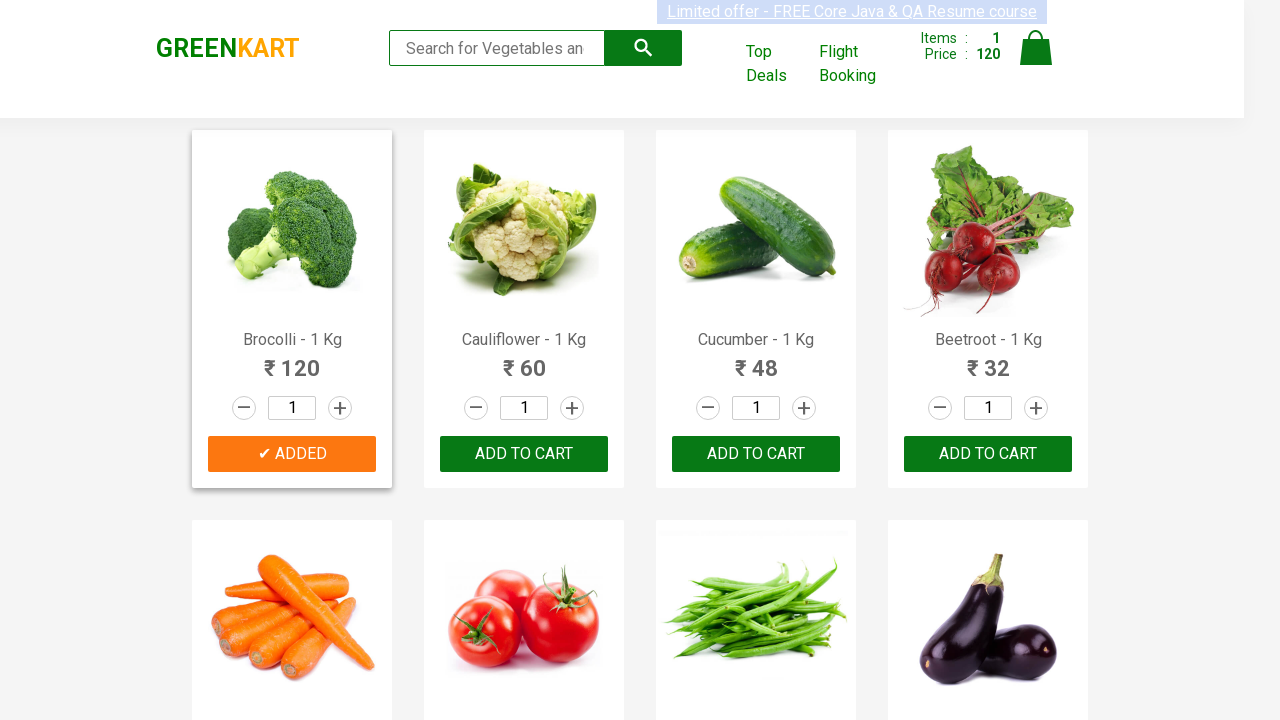

Clicked 'Add to Cart' button for Cucumber at (756, 454) on div.product-action button >> nth=2
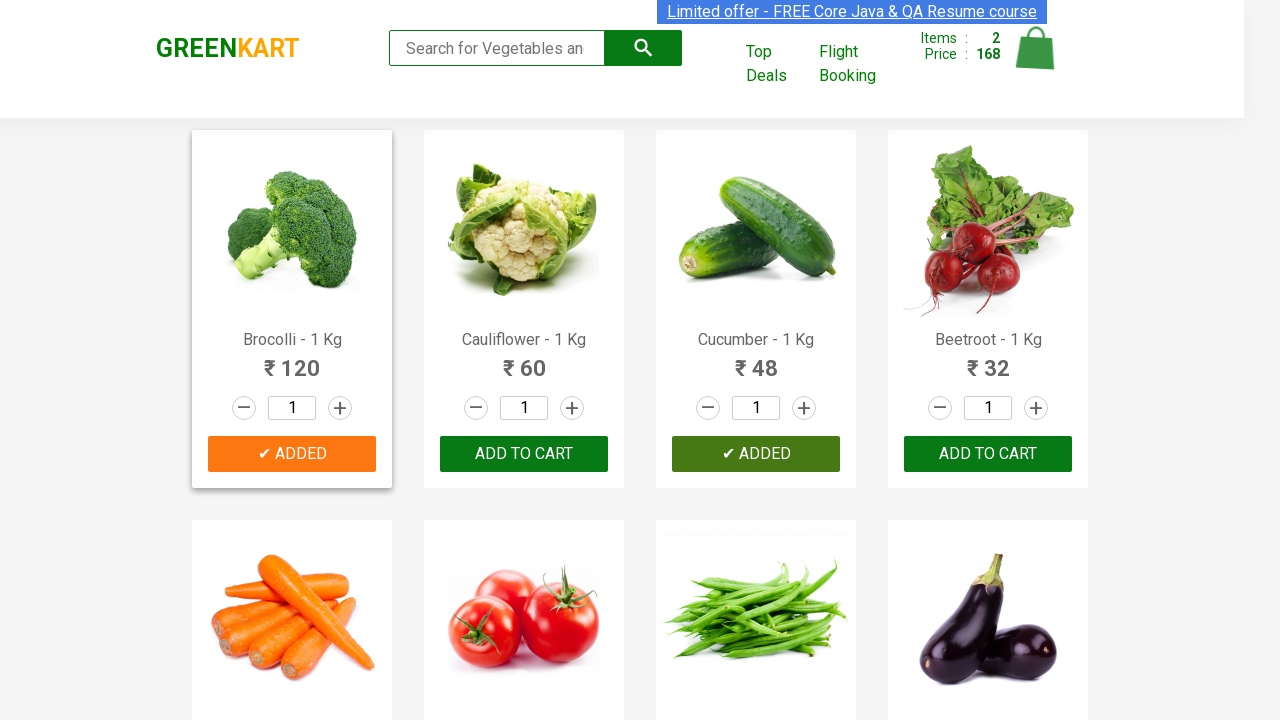

Extracted product name: 'Beetroot'
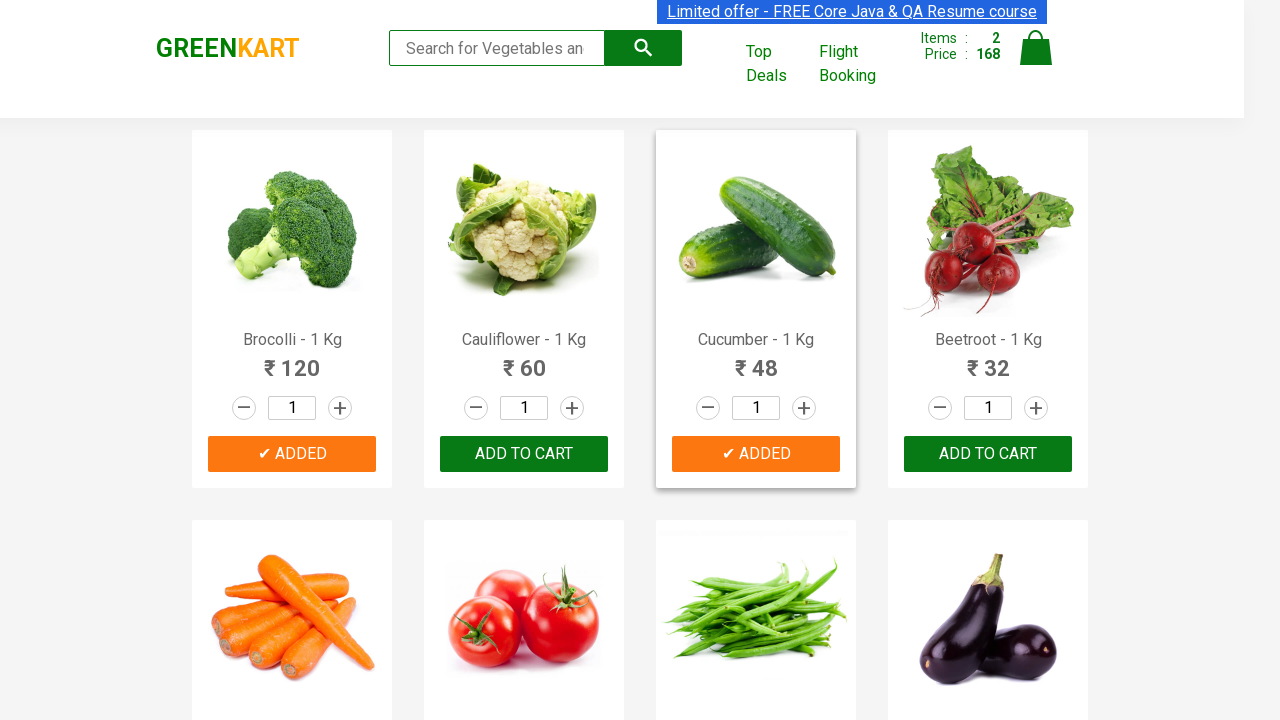

Clicked 'Add to Cart' button for Beetroot at (988, 454) on div.product-action button >> nth=3
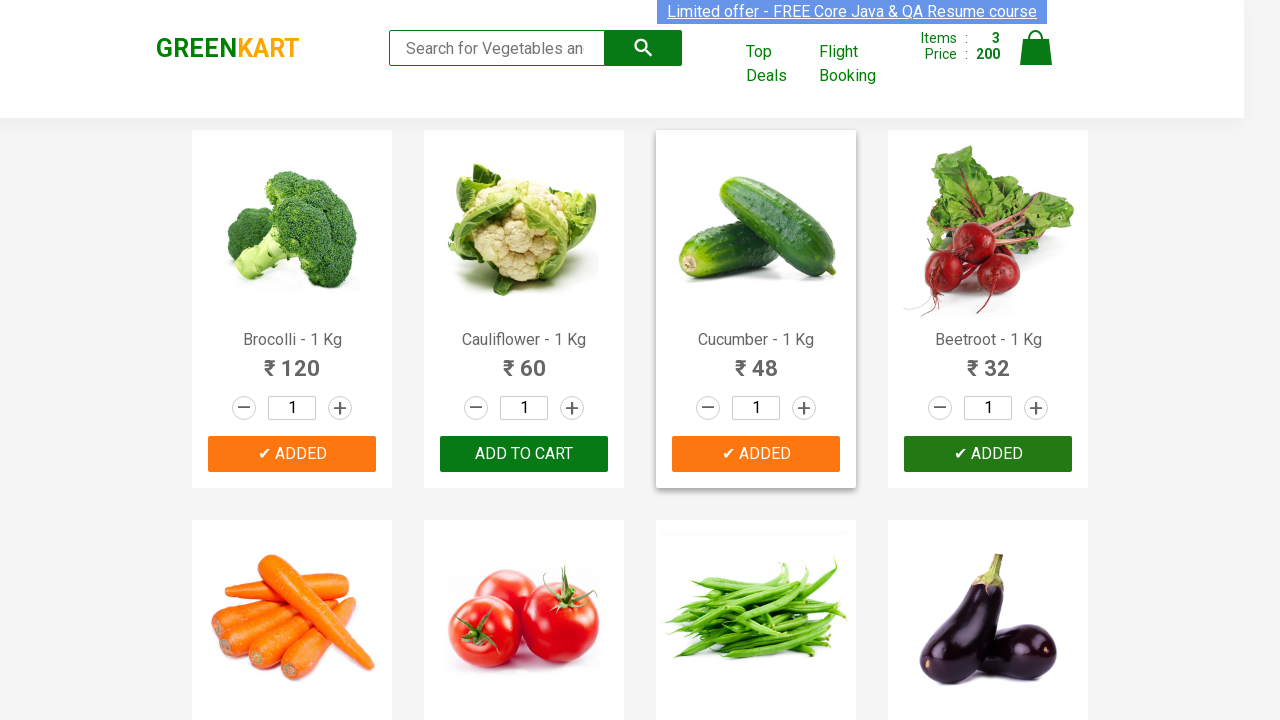

Extracted product name: 'Carrot'
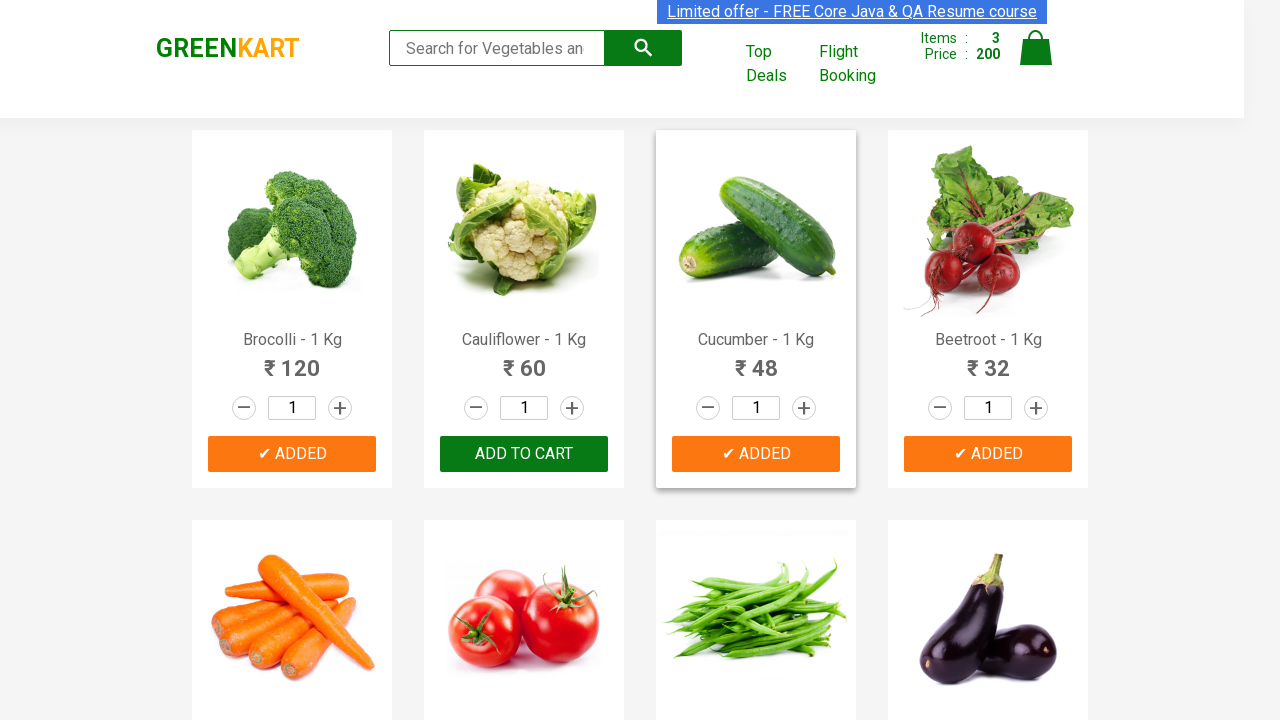

Extracted product name: 'Tomato'
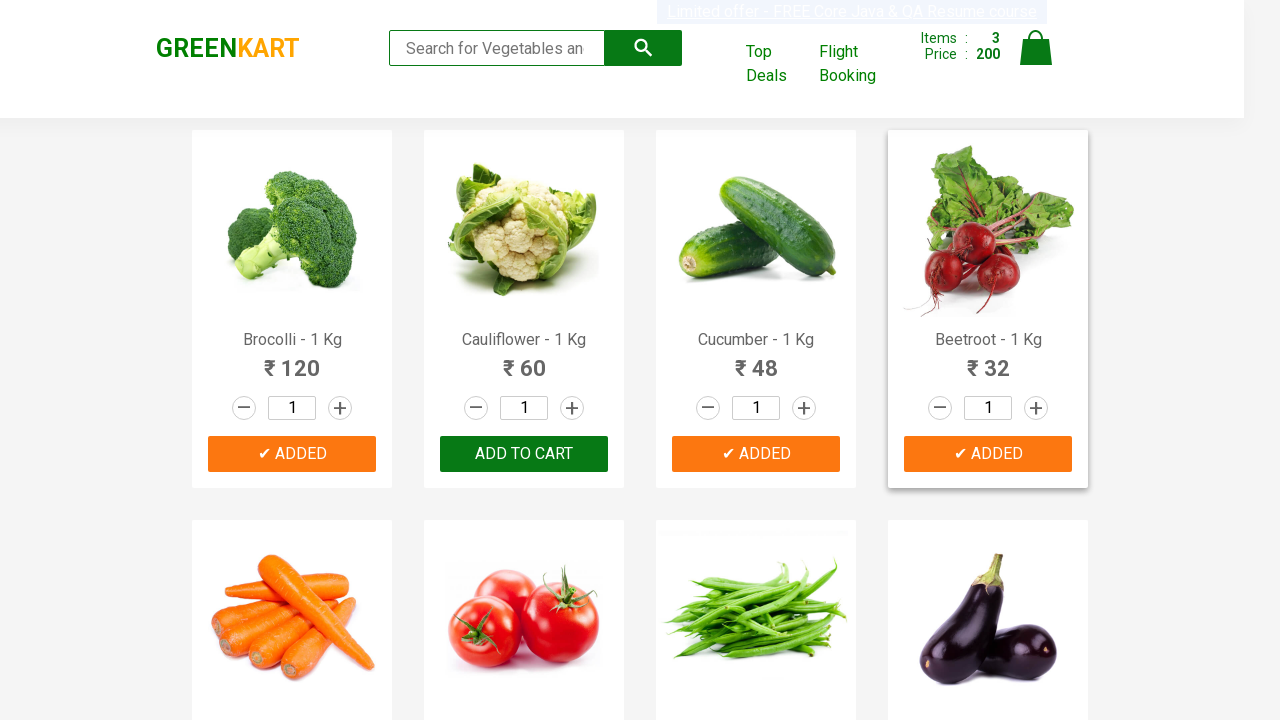

Extracted product name: 'Beans'
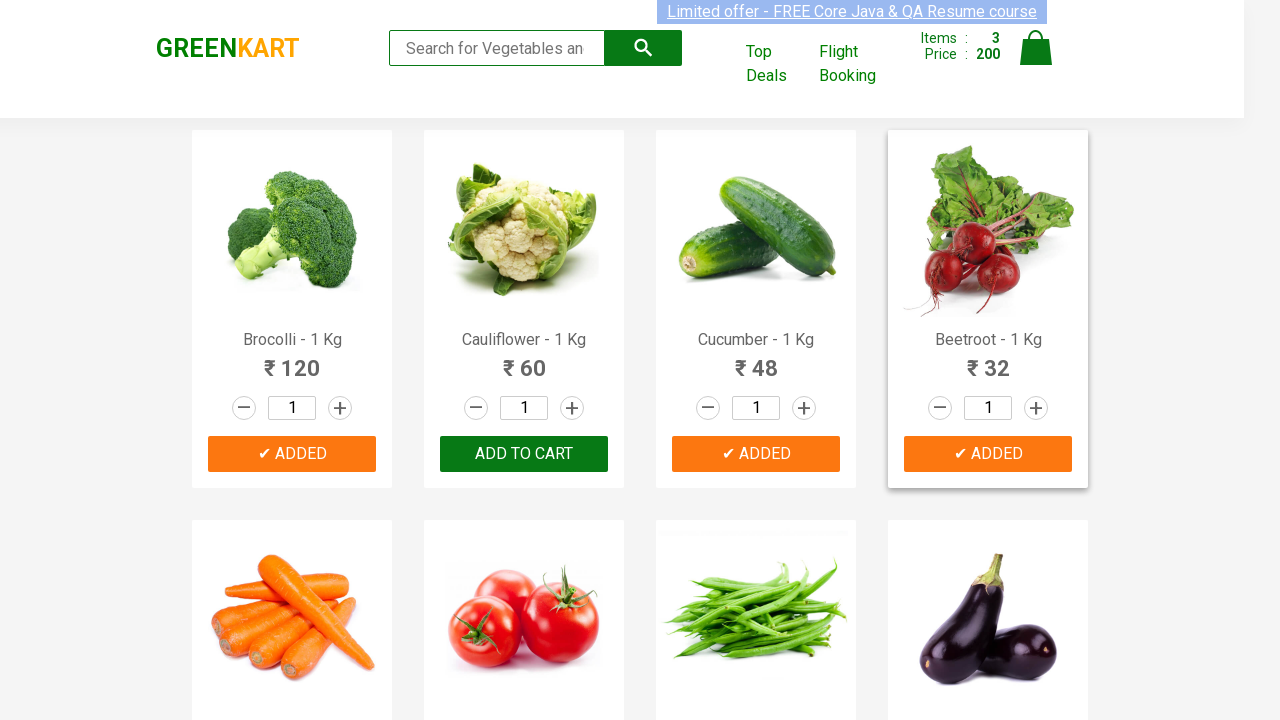

Extracted product name: 'Brinjal'
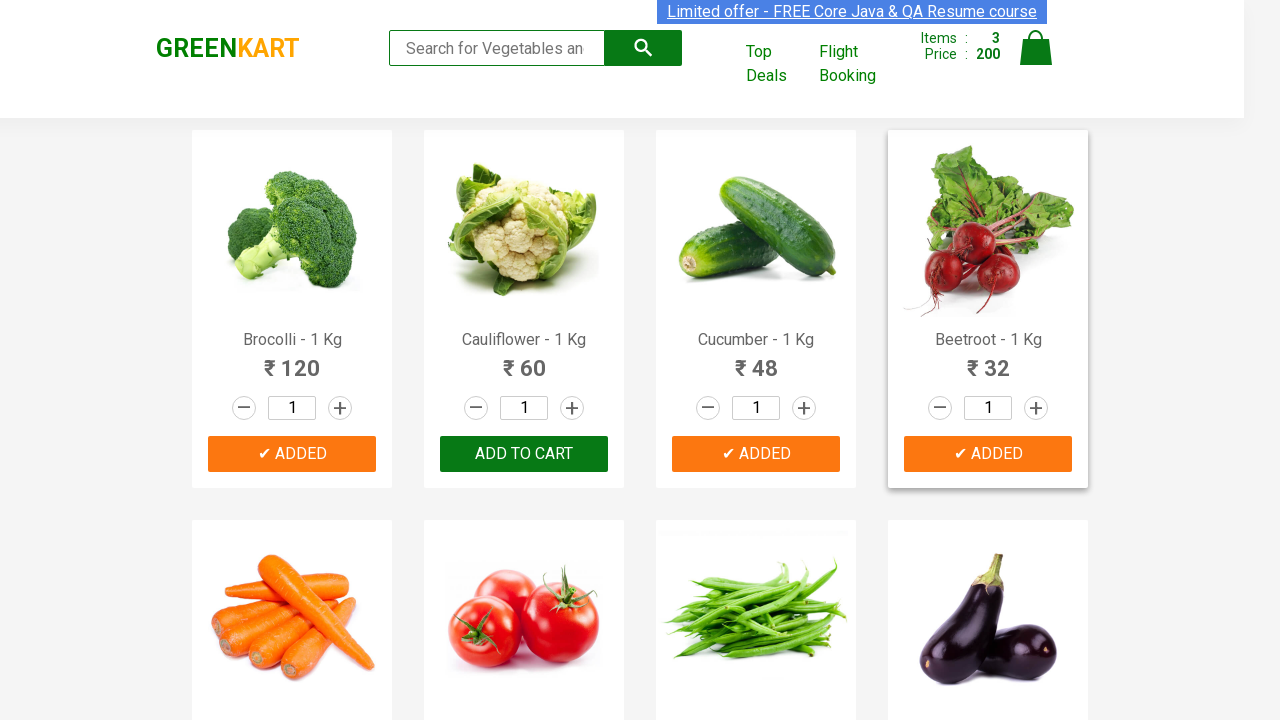

Extracted product name: 'Capsicum'
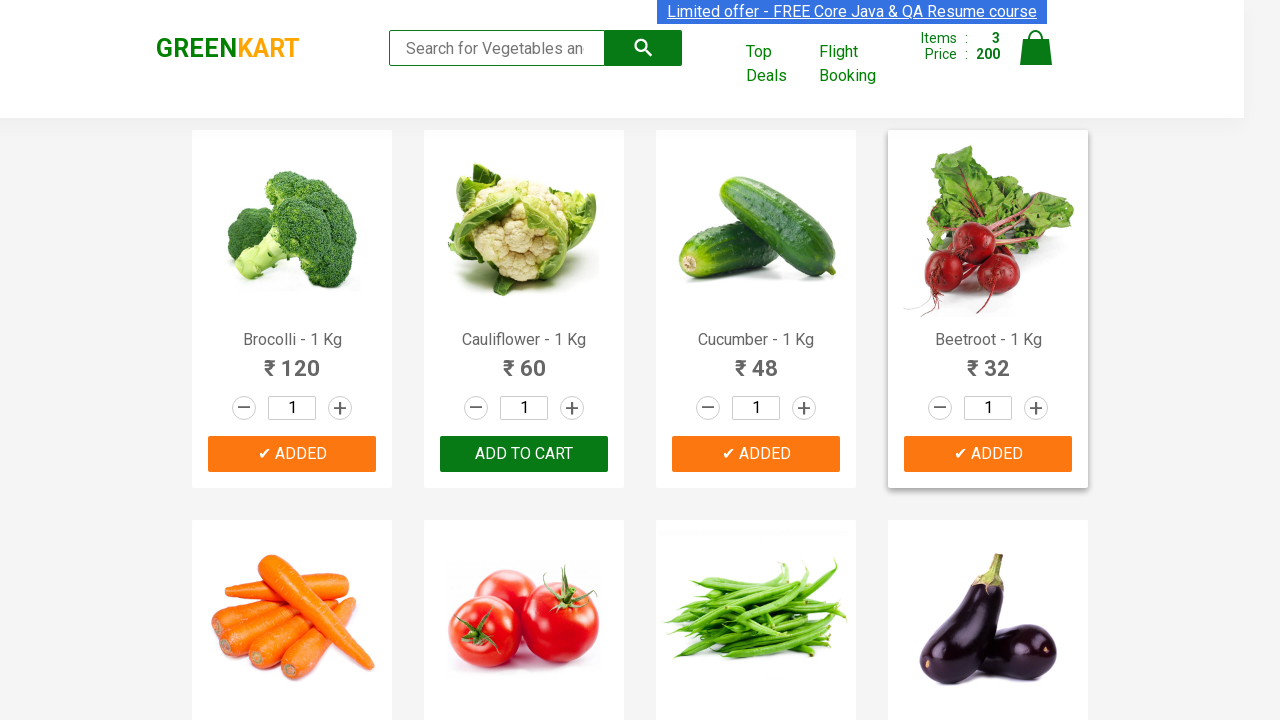

Clicked 'Add to Cart' button for Capsicum at (292, 360) on div.product-action button >> nth=8
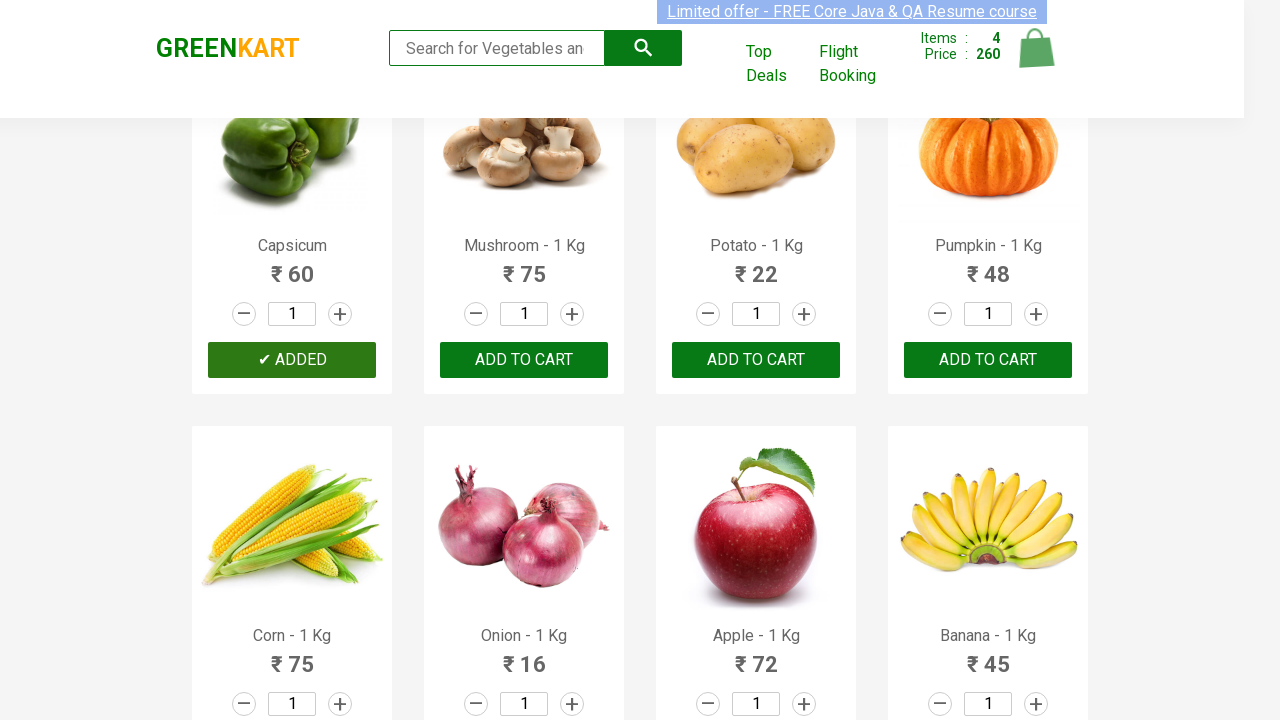

All 4 desired products have been added to cart
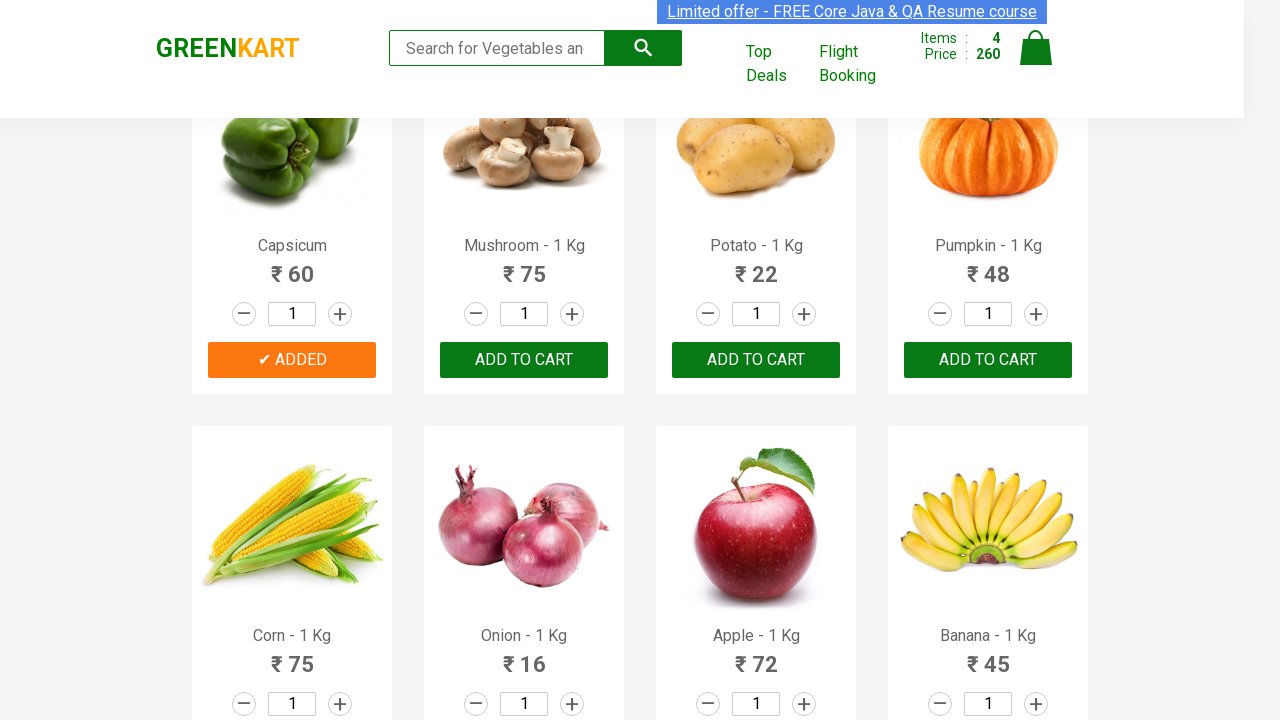

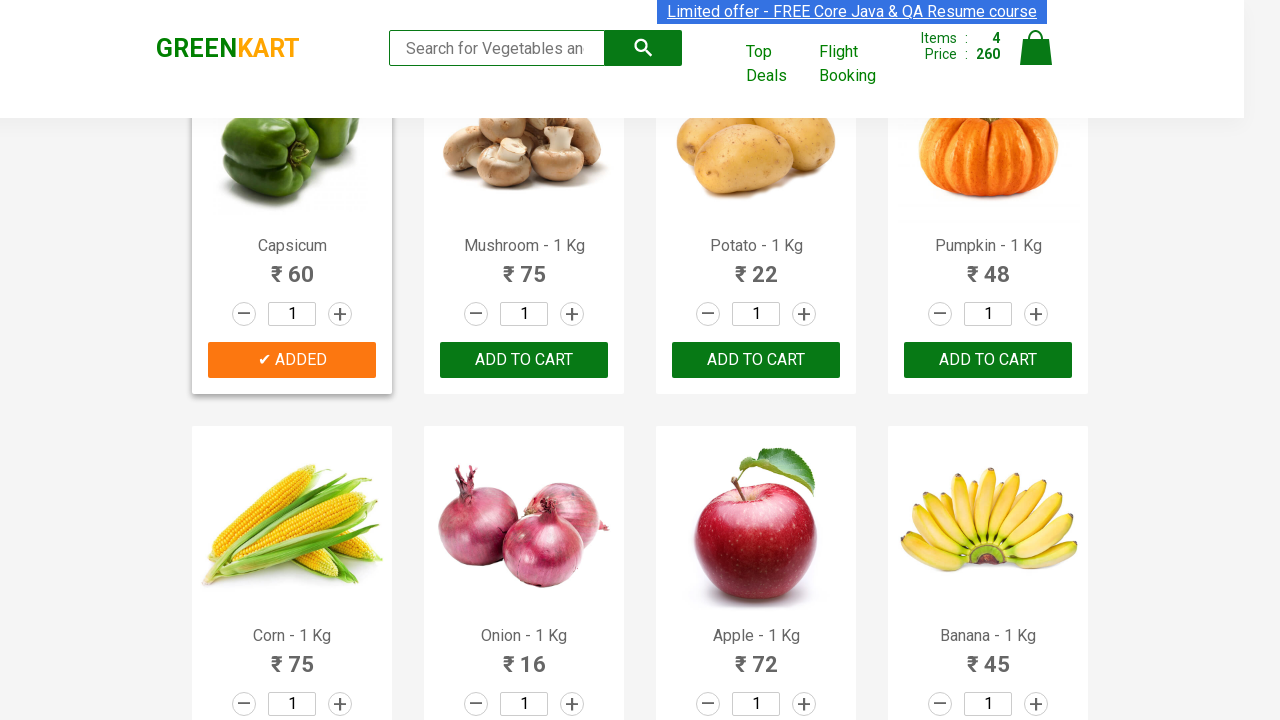